Tests a text box form by filling in Full Name and Email fields on the DemoQA website

Starting URL: https://demoqa.com/text-box

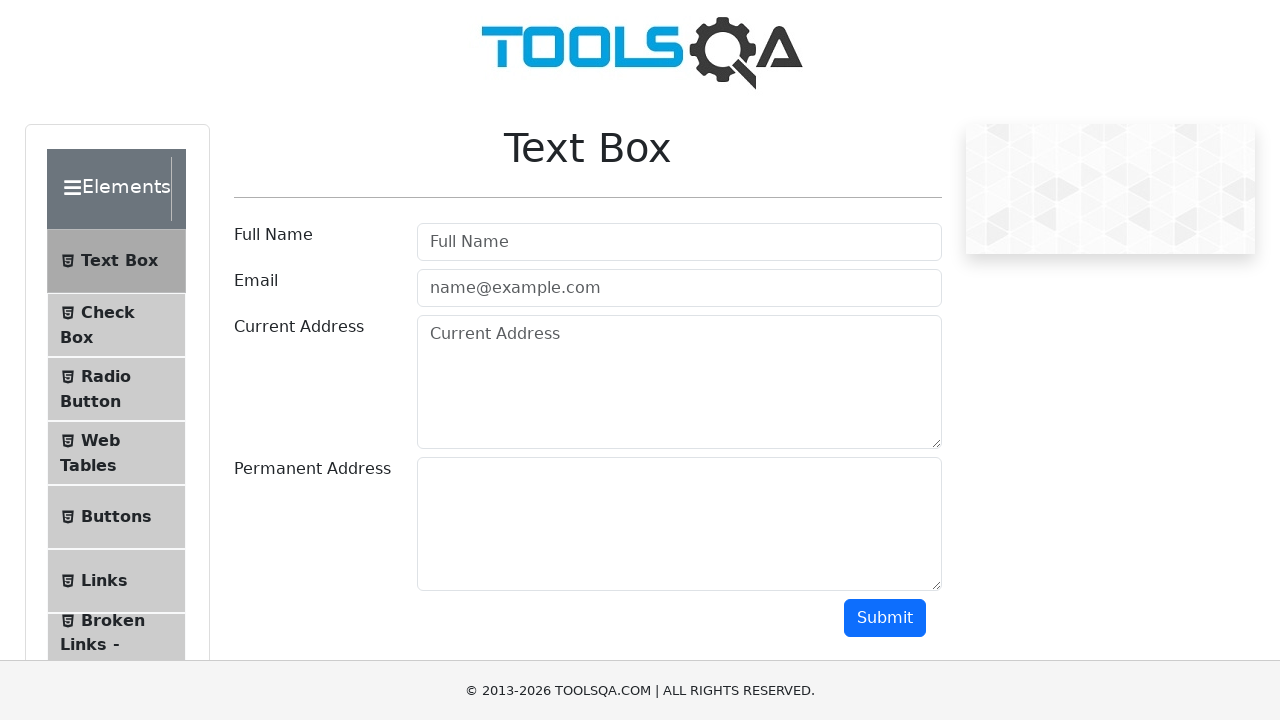

Filled Full Name field with 'John Smith' on #userName
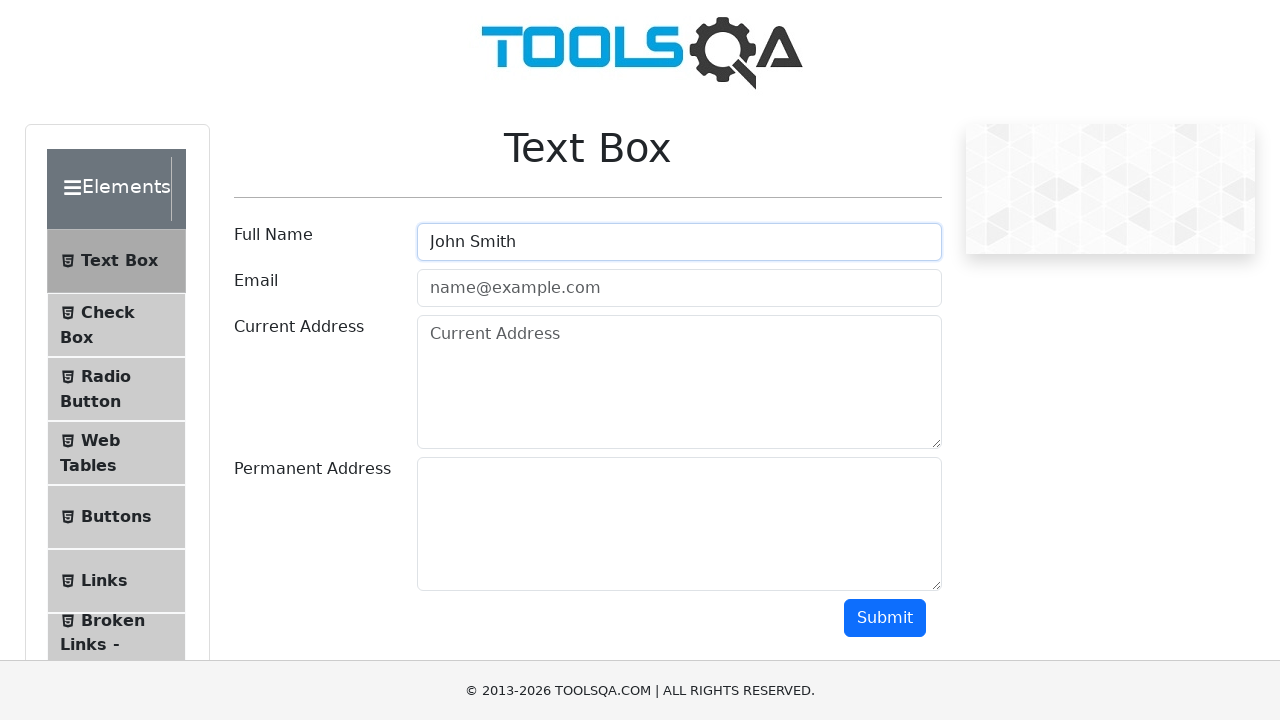

Filled Email field with 'john.smith@example.com' on #userEmail
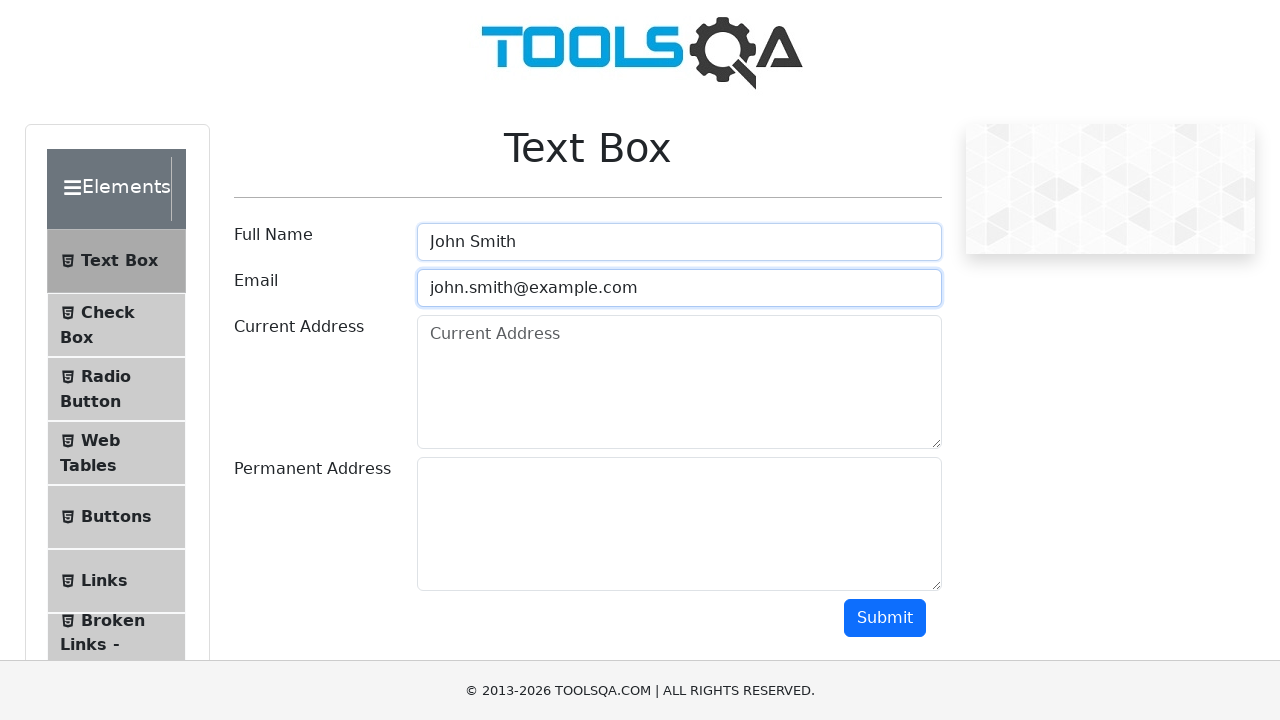

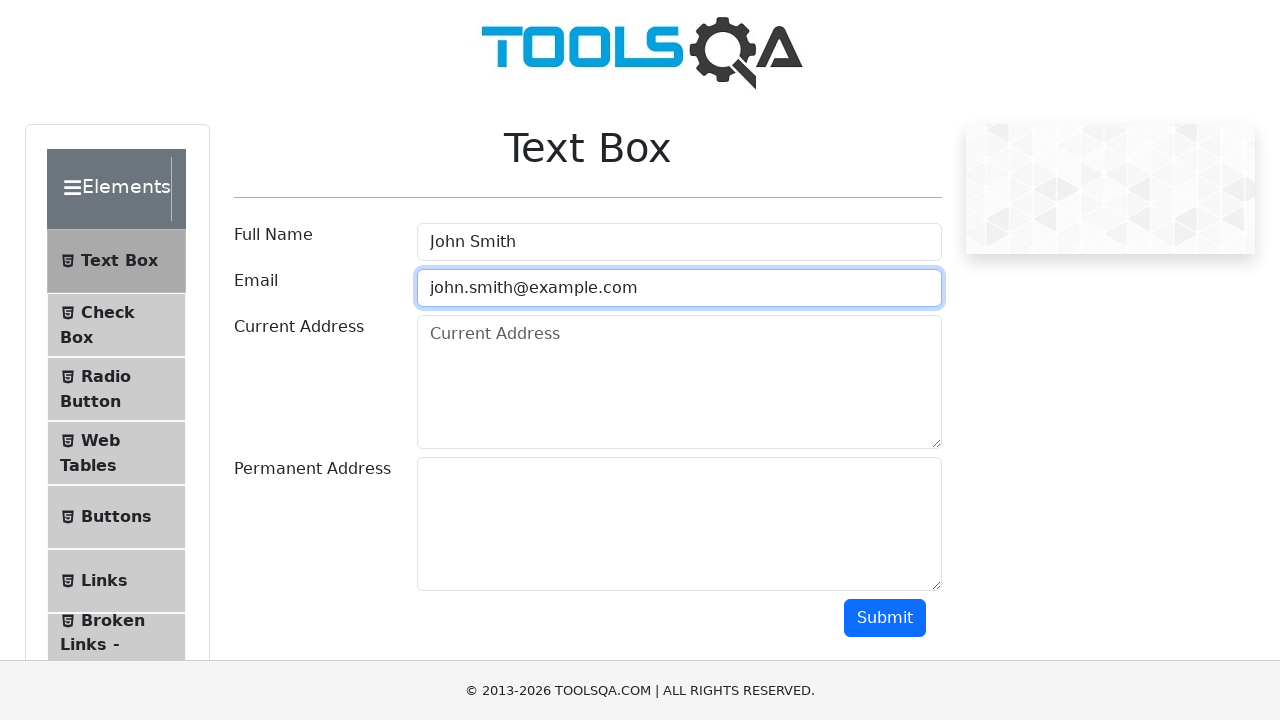